Tests filtering to display all todo items after applying other filters

Starting URL: https://demo.playwright.dev/todomvc

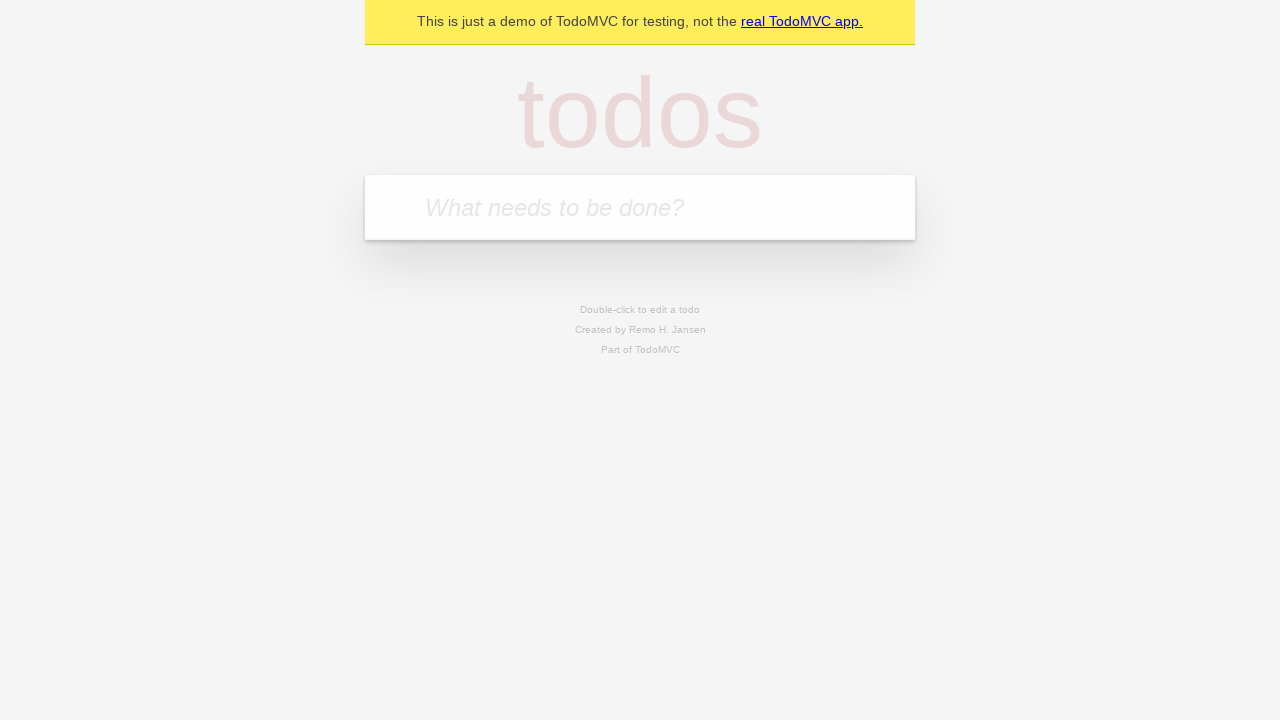

Filled todo input with 'buy some cheese' on internal:attr=[placeholder="What needs to be done?"i]
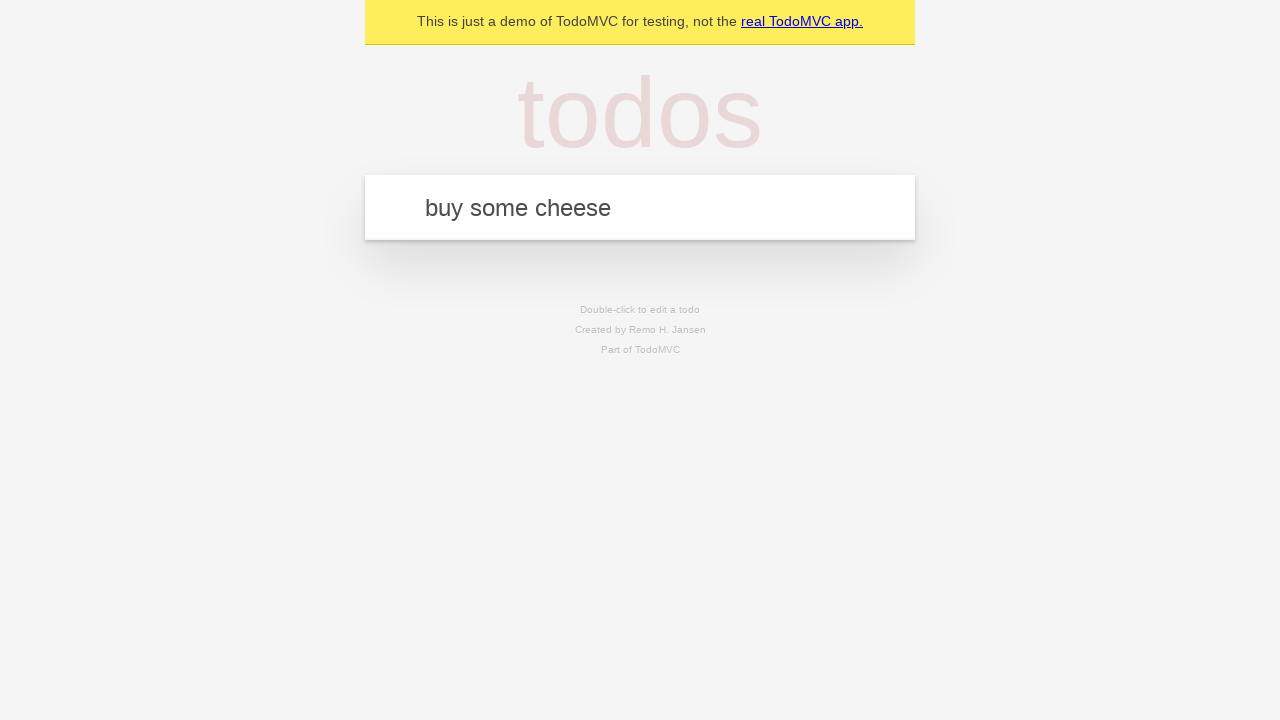

Pressed Enter to create first todo item on internal:attr=[placeholder="What needs to be done?"i]
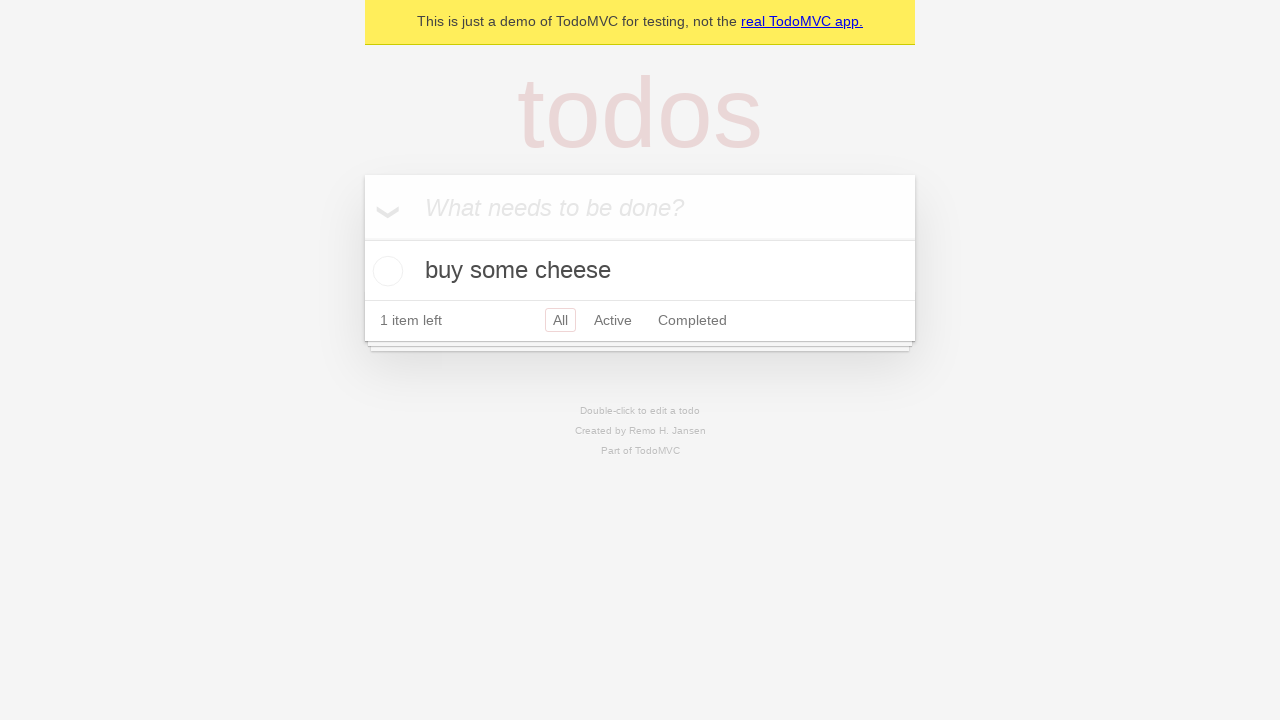

Filled todo input with 'feed the cat' on internal:attr=[placeholder="What needs to be done?"i]
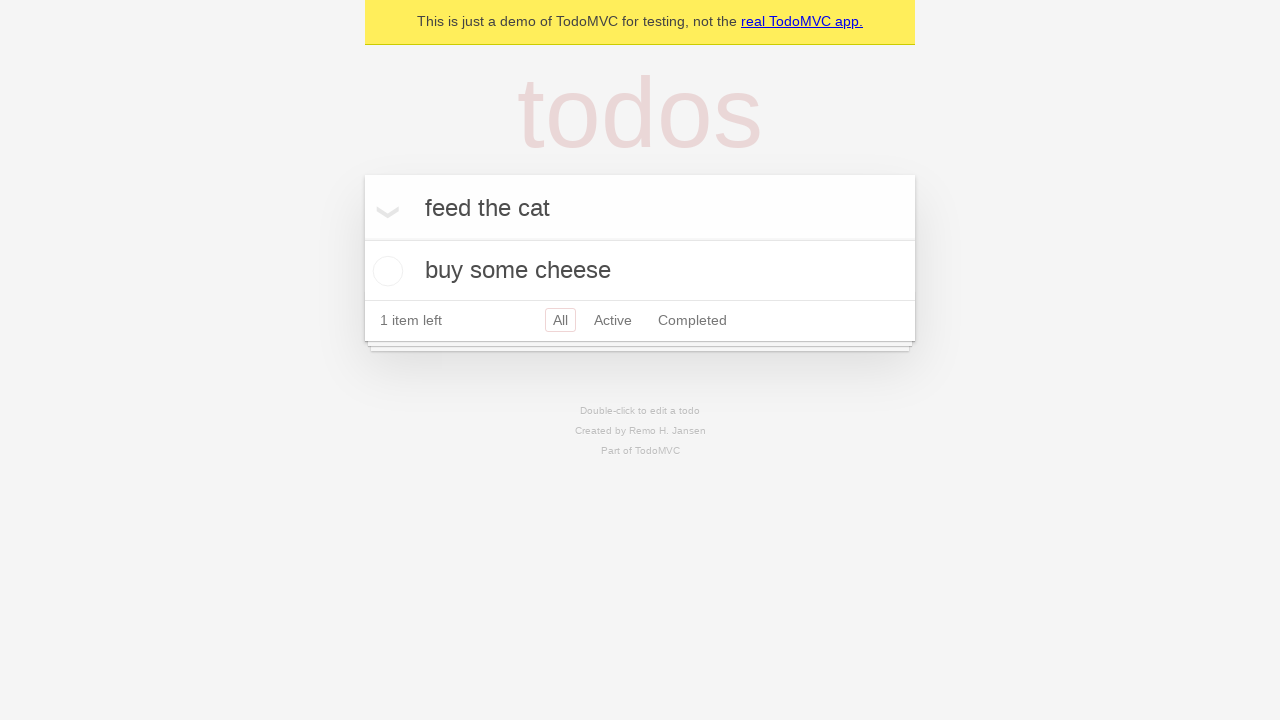

Pressed Enter to create second todo item on internal:attr=[placeholder="What needs to be done?"i]
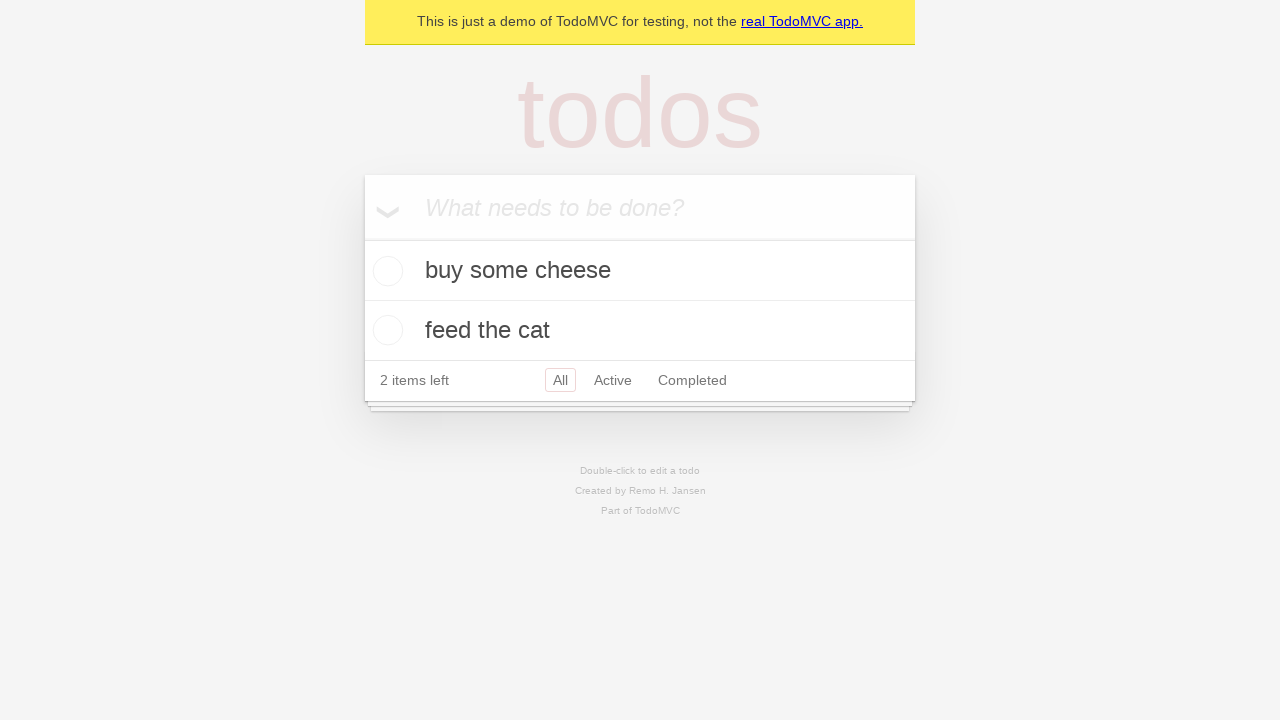

Filled todo input with 'book a doctors appointment' on internal:attr=[placeholder="What needs to be done?"i]
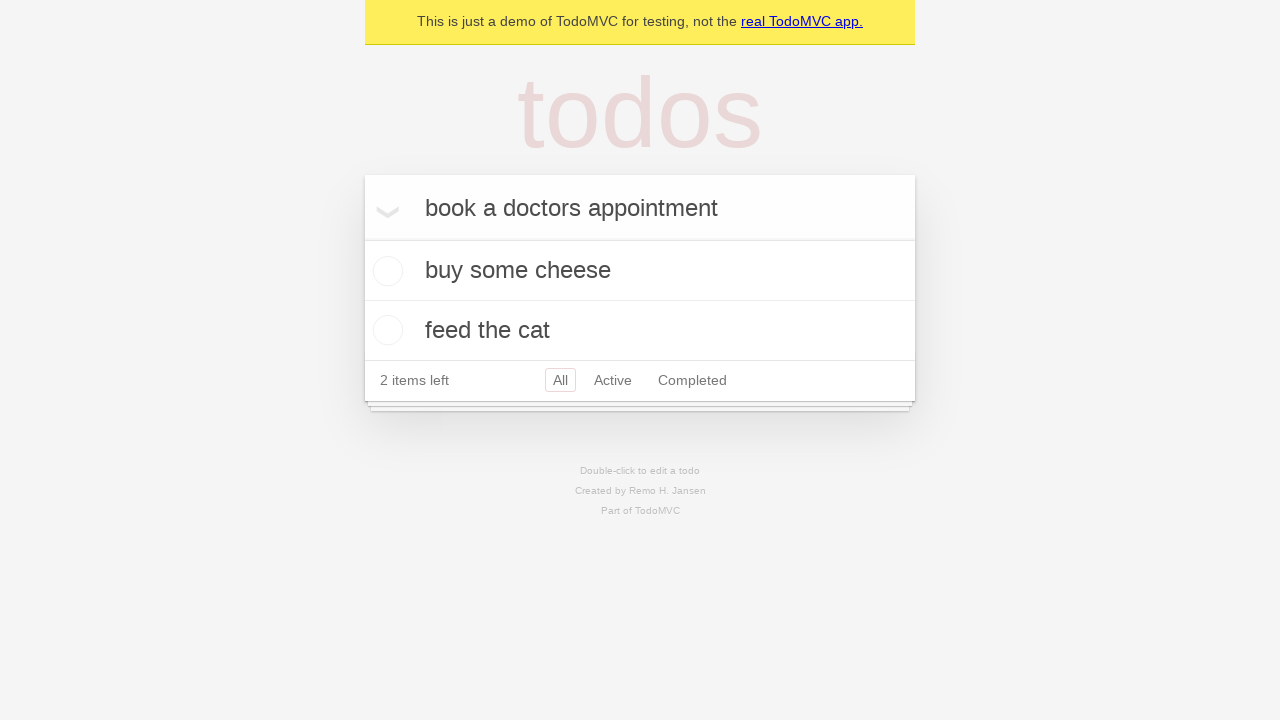

Pressed Enter to create third todo item on internal:attr=[placeholder="What needs to be done?"i]
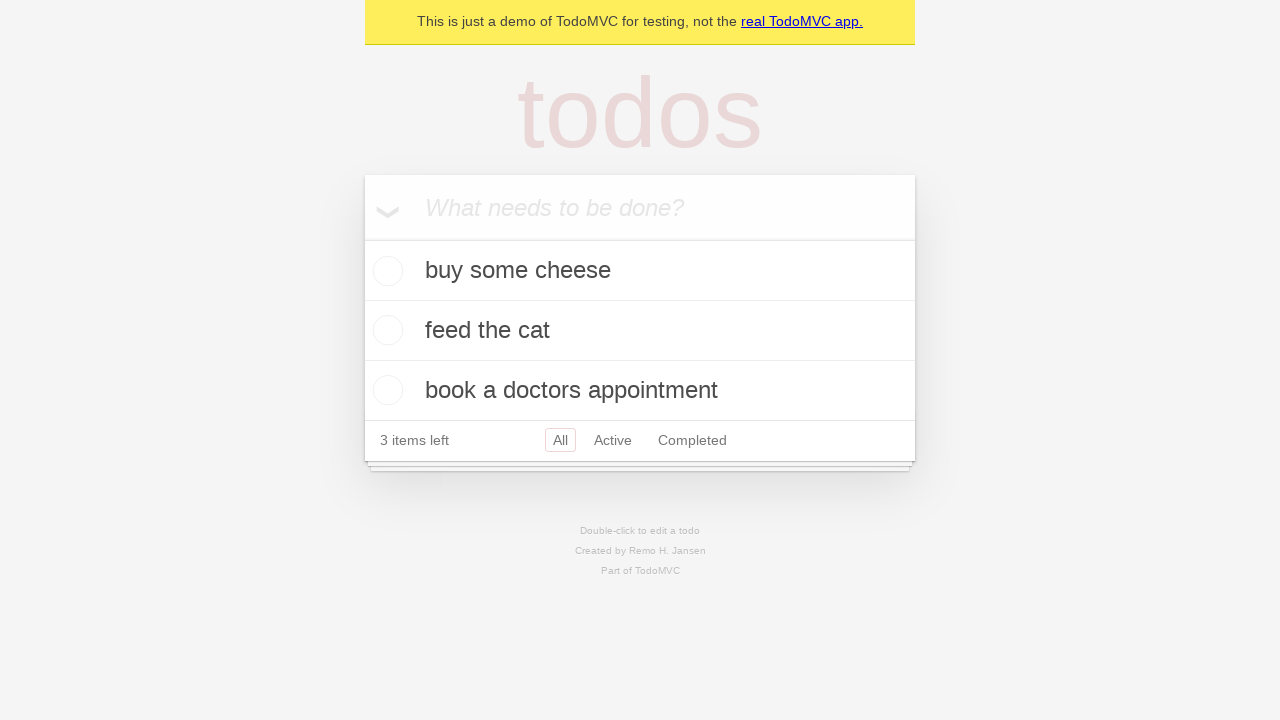

Checked the second todo item at (385, 330) on internal:testid=[data-testid="todo-item"s] >> nth=1 >> internal:role=checkbox
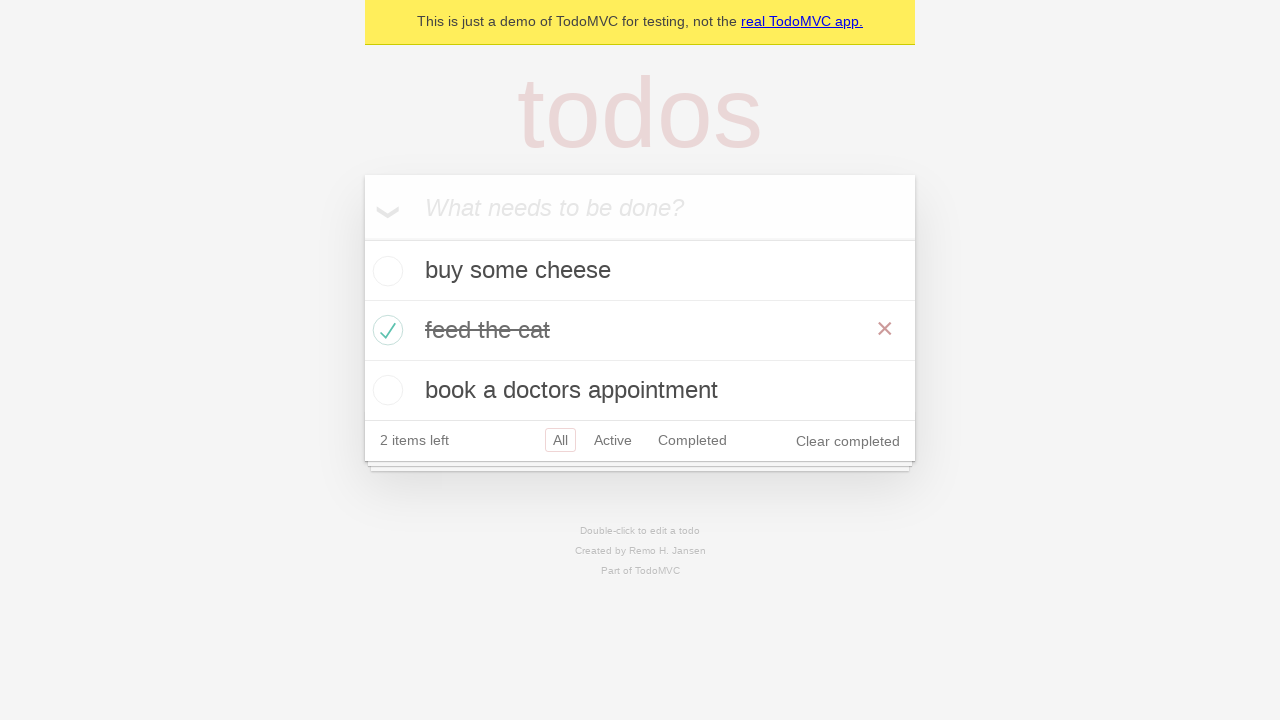

Clicked 'Active' filter to display only active items at (613, 440) on internal:role=link[name="Active"i]
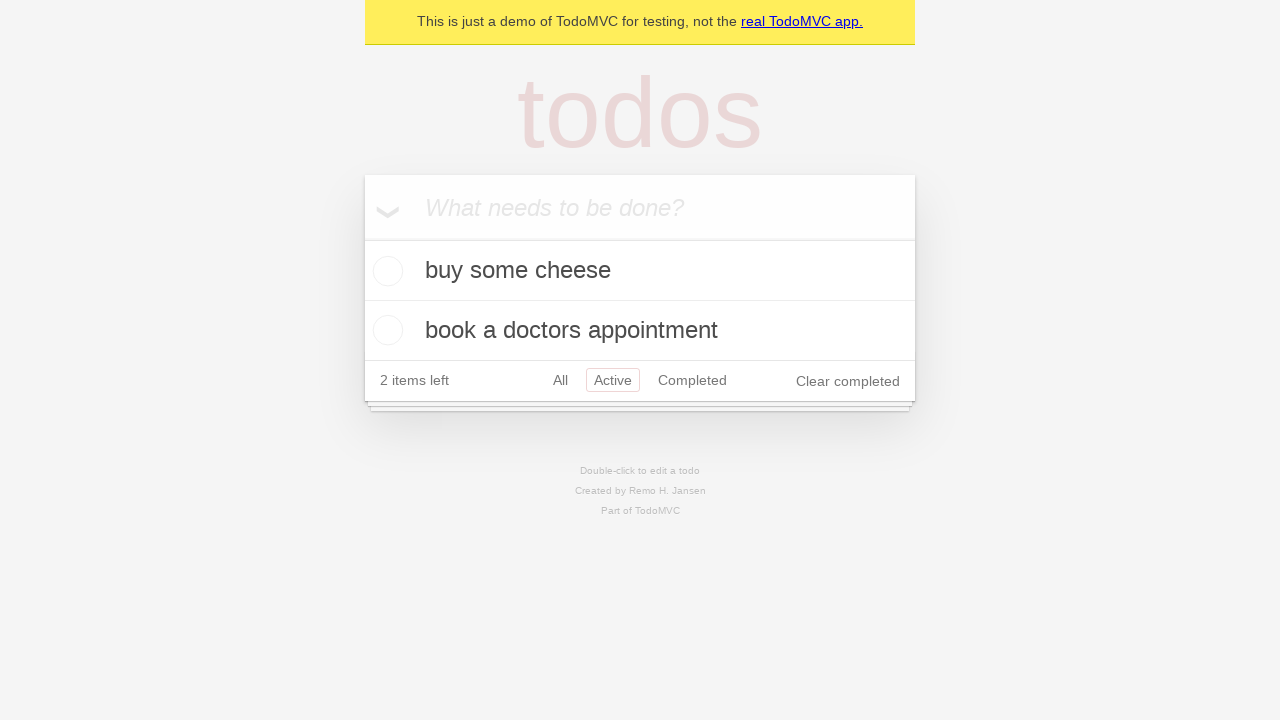

Clicked 'Completed' filter to display only completed items at (692, 380) on internal:role=link[name="Completed"i]
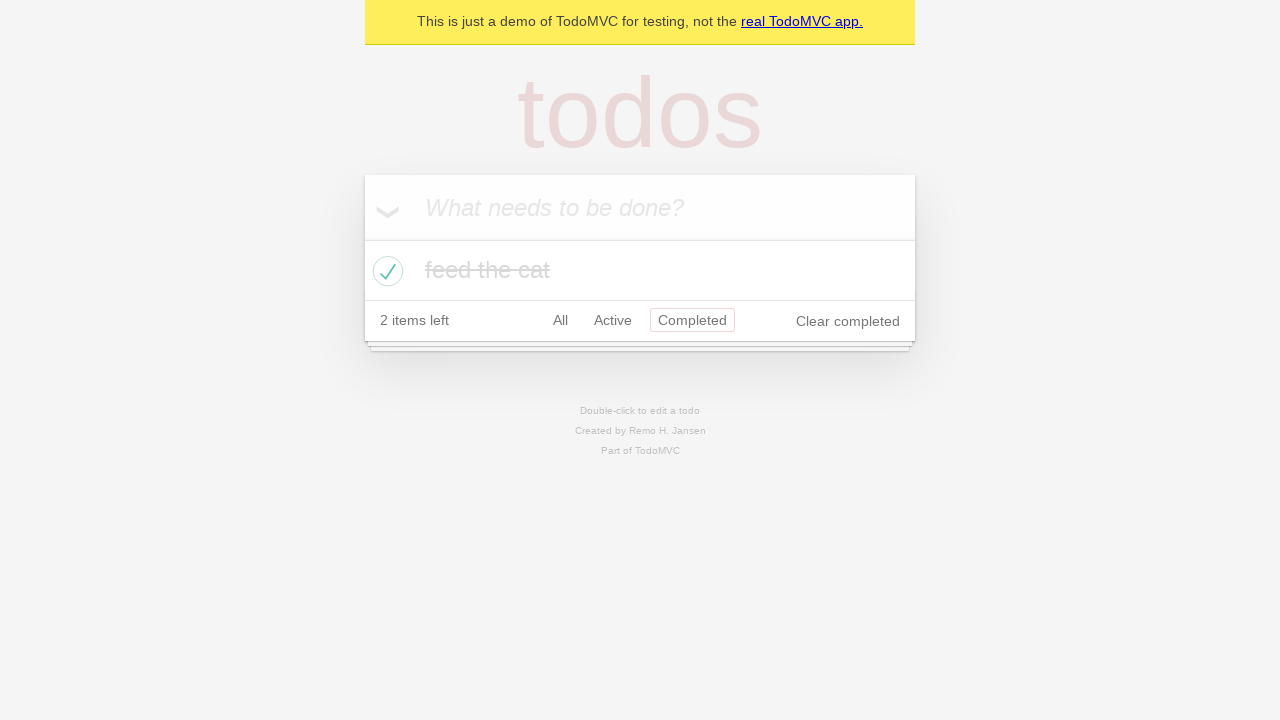

Clicked 'All' filter to display all todo items at (560, 320) on internal:role=link[name="All"i]
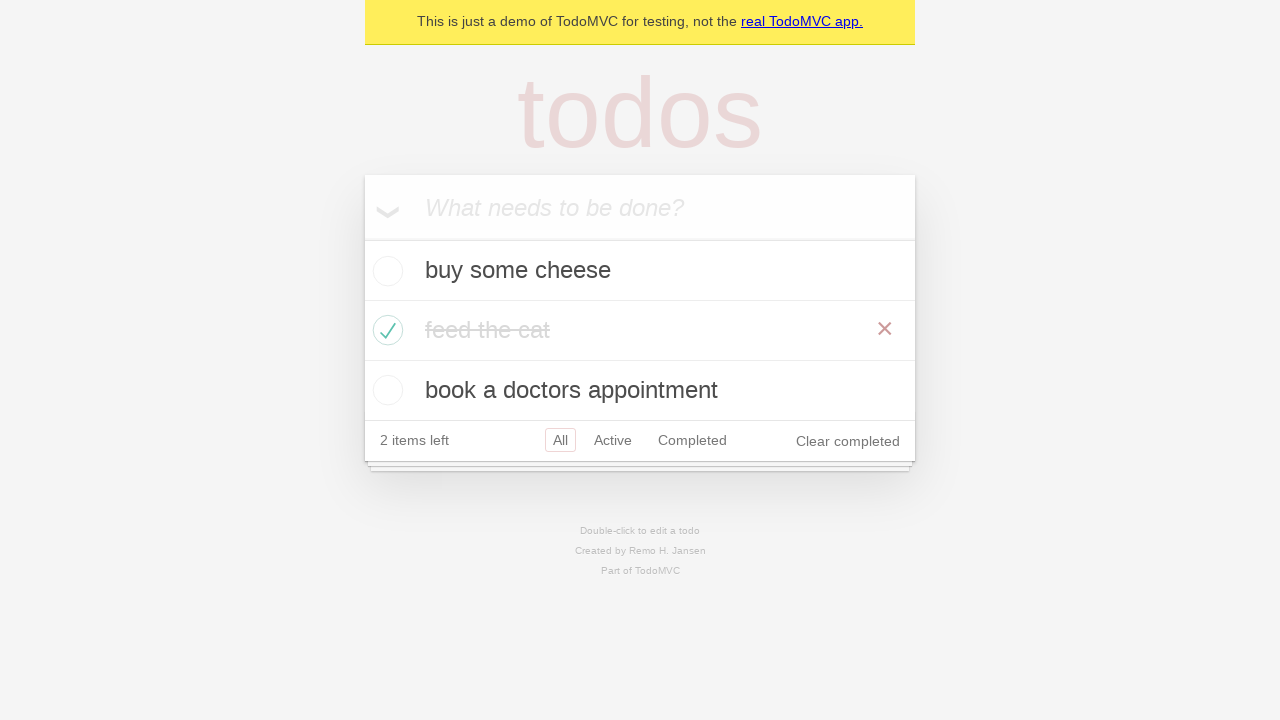

All todo items are now visible on the page
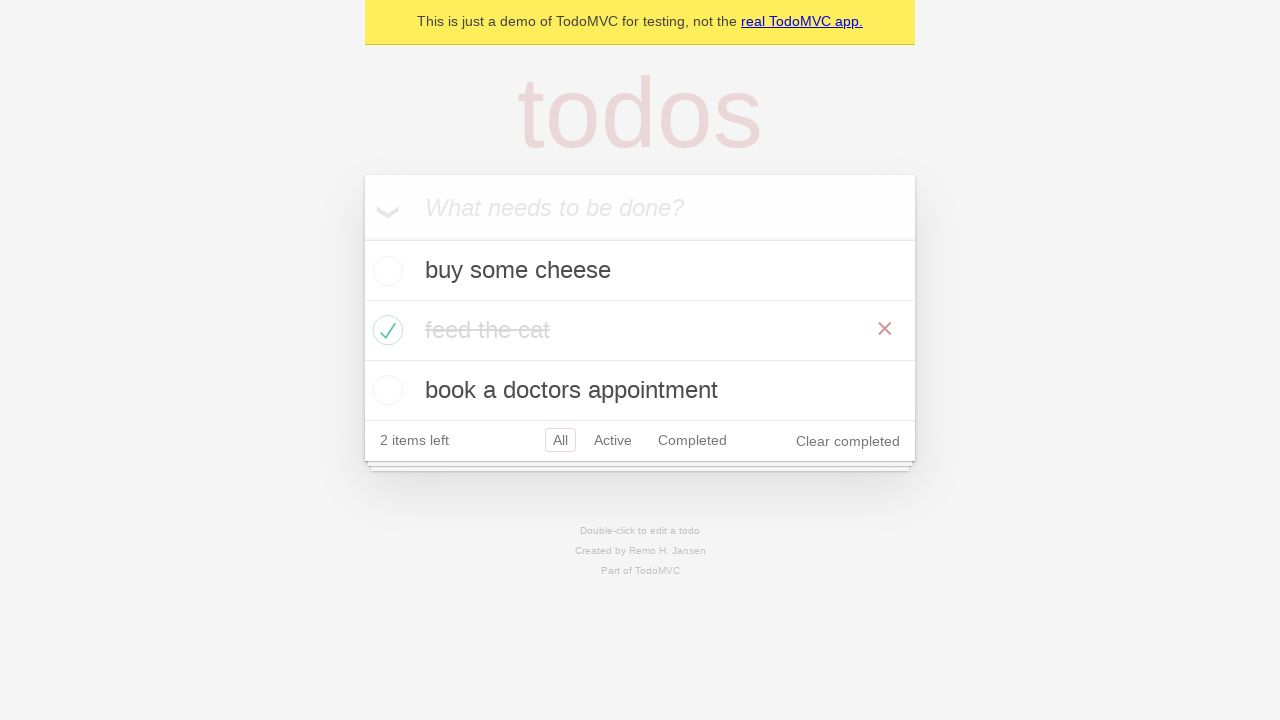

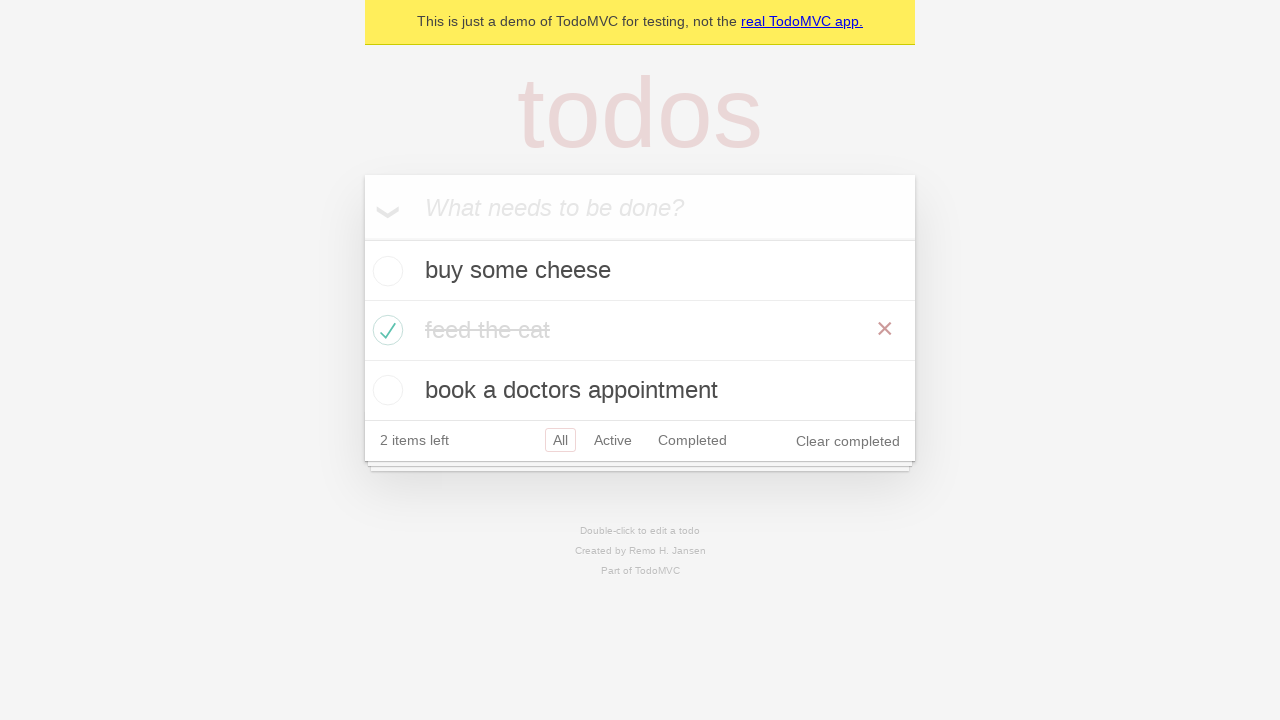